Tests drag and drop functionality on jQuery UI demo page by dragging an element to a drop target within an iframe, then navigates to the Sortable section.

Starting URL: https://jqueryui.com/droppable/

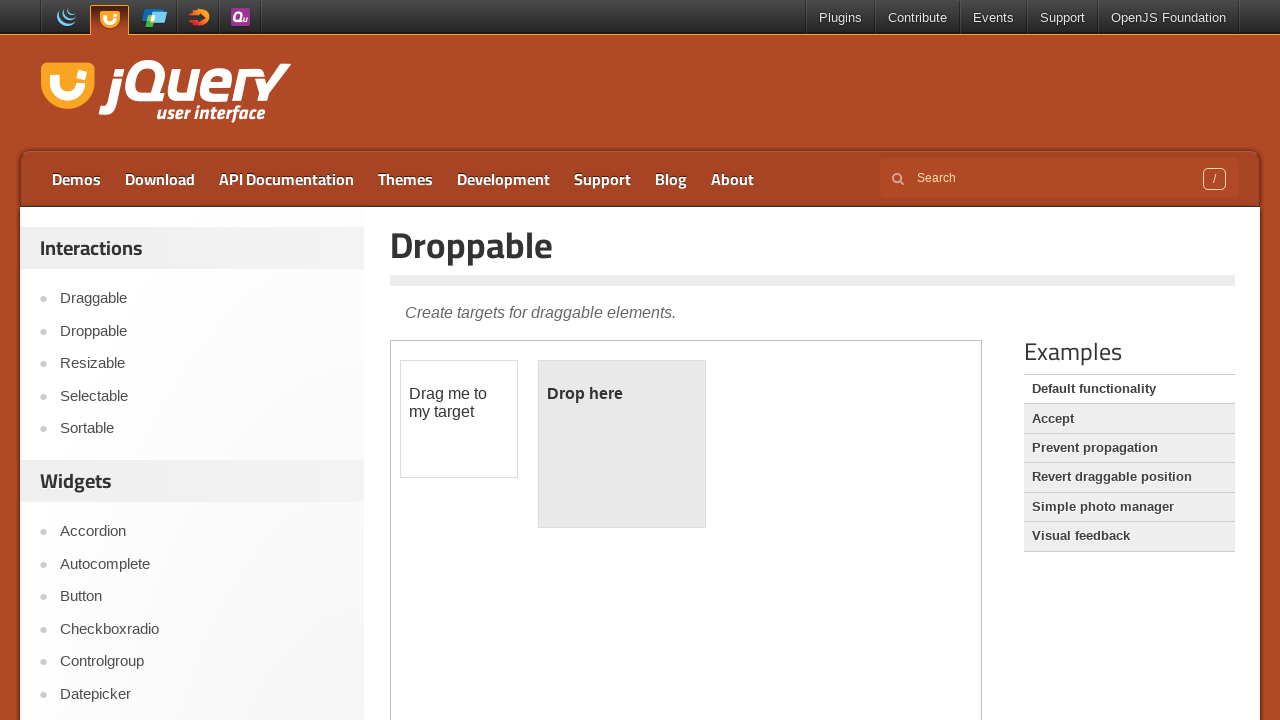

Located demo iframe
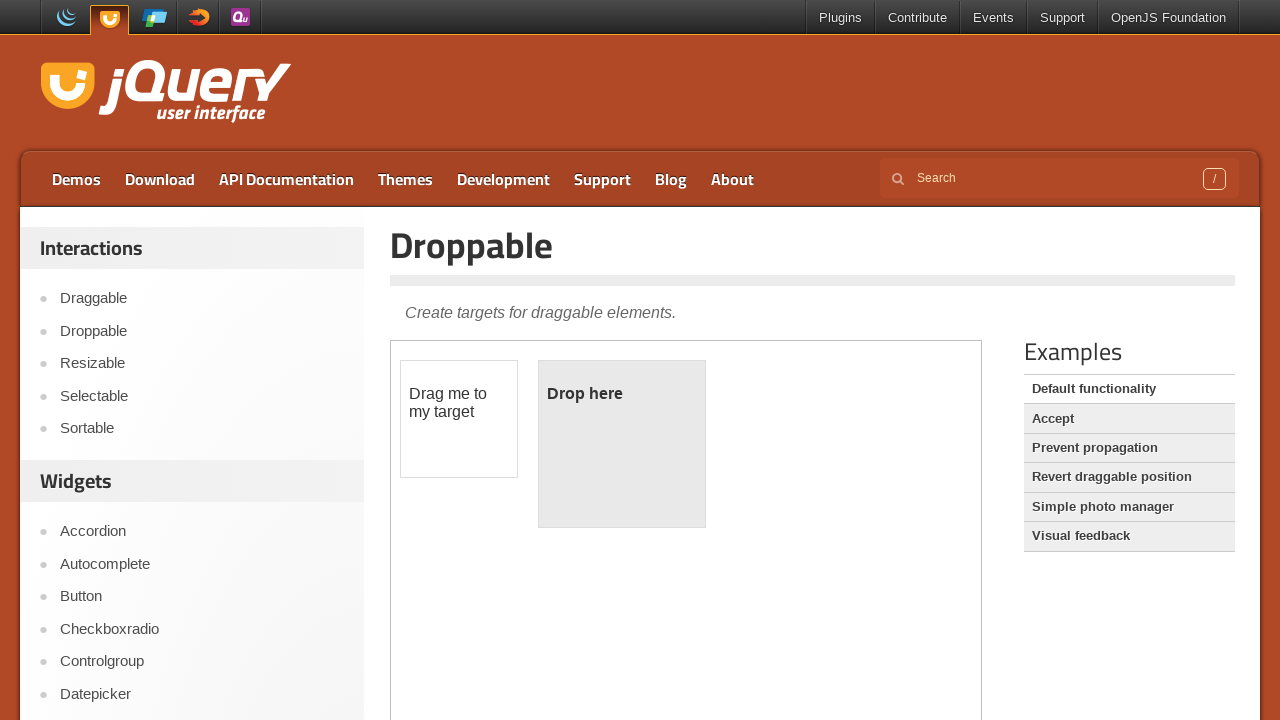

Located draggable element within iframe
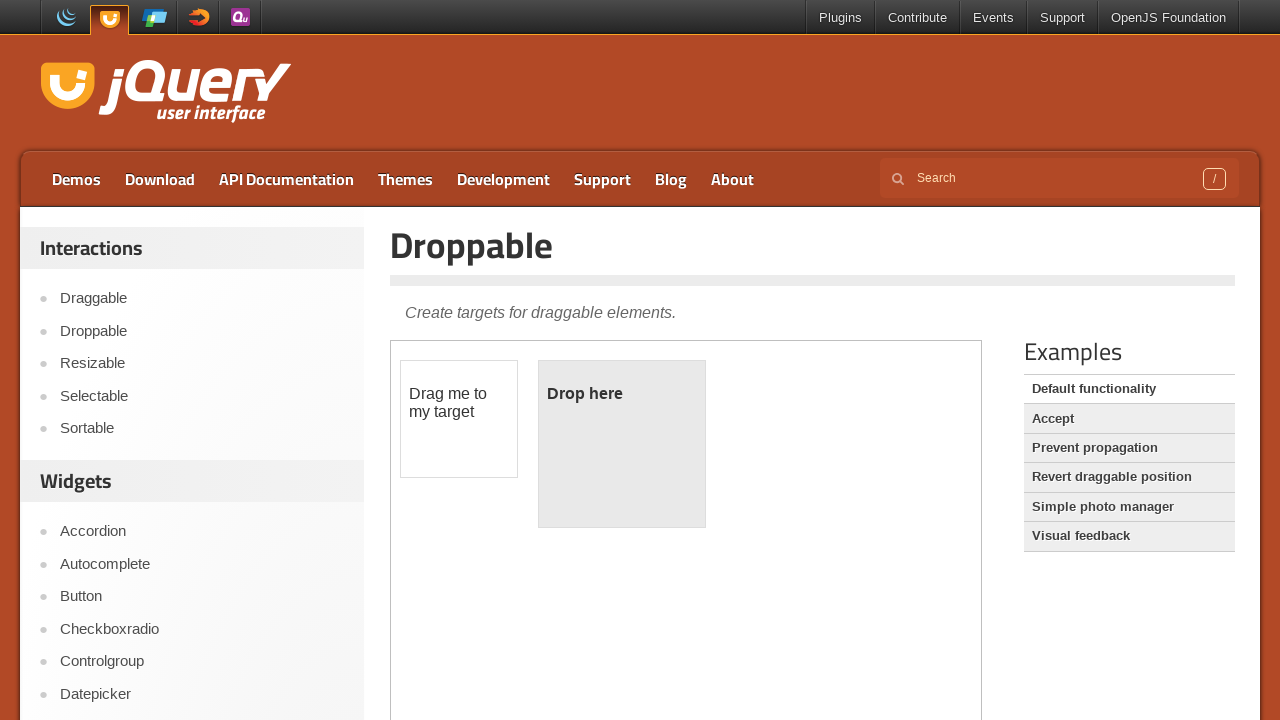

Located droppable element within iframe
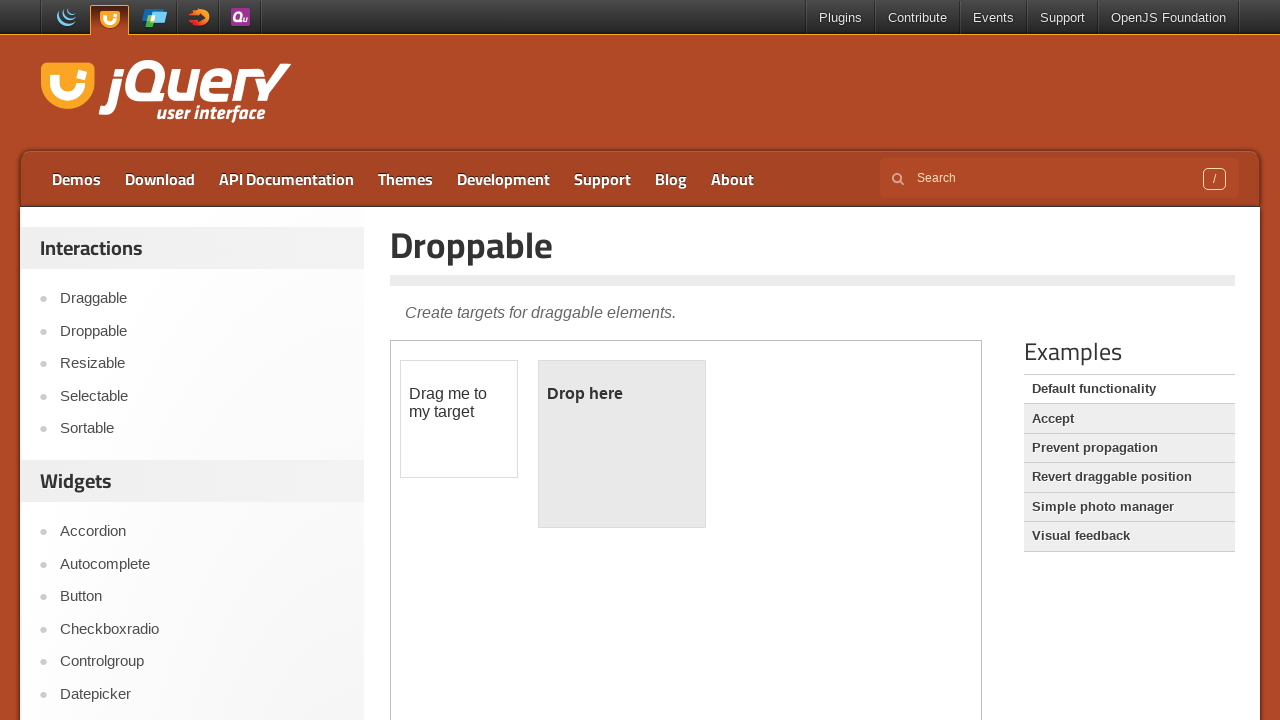

Dragged element to drop target successfully at (622, 444)
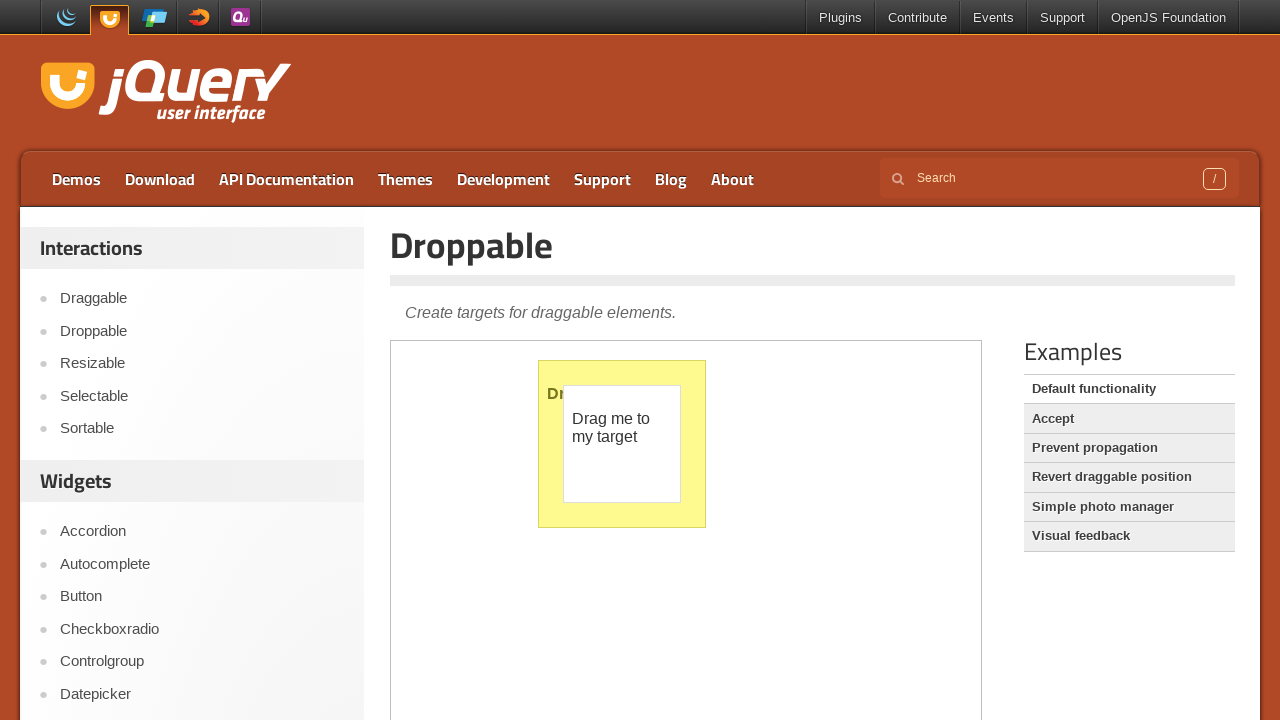

Clicked on Sortable link to navigate to Sortable section at (202, 429) on xpath=//a[text()='Sortable']
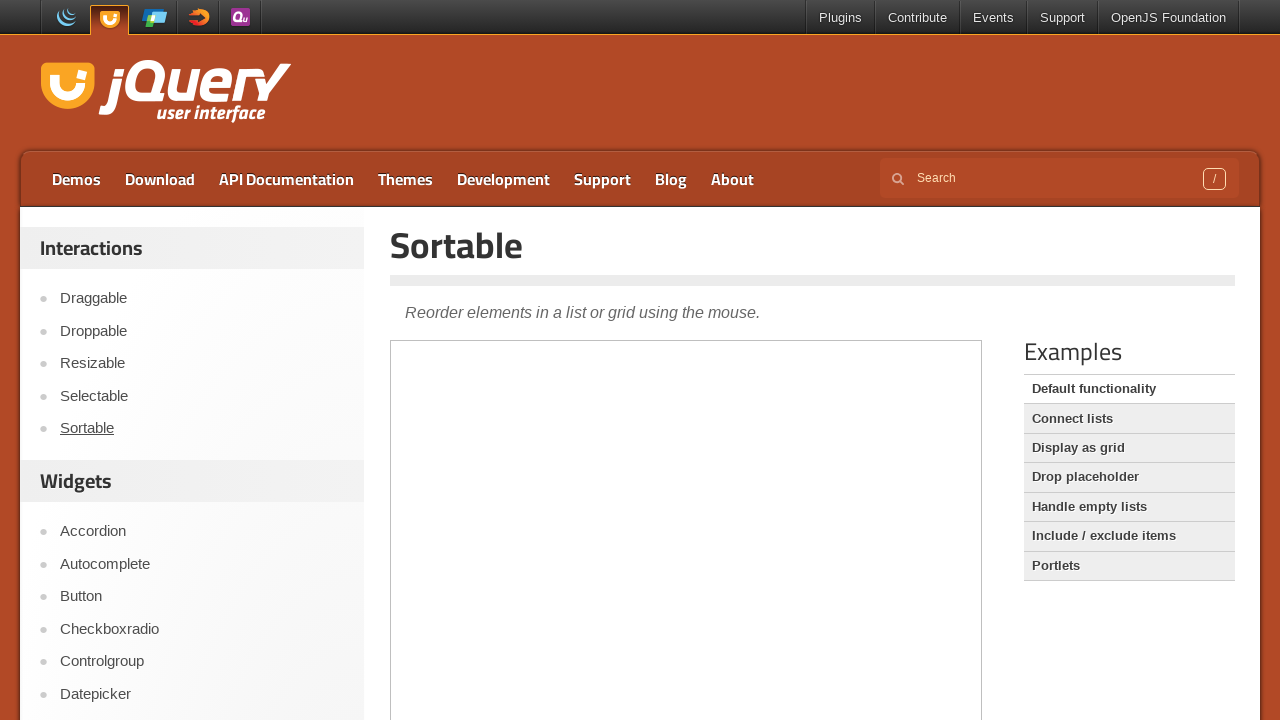

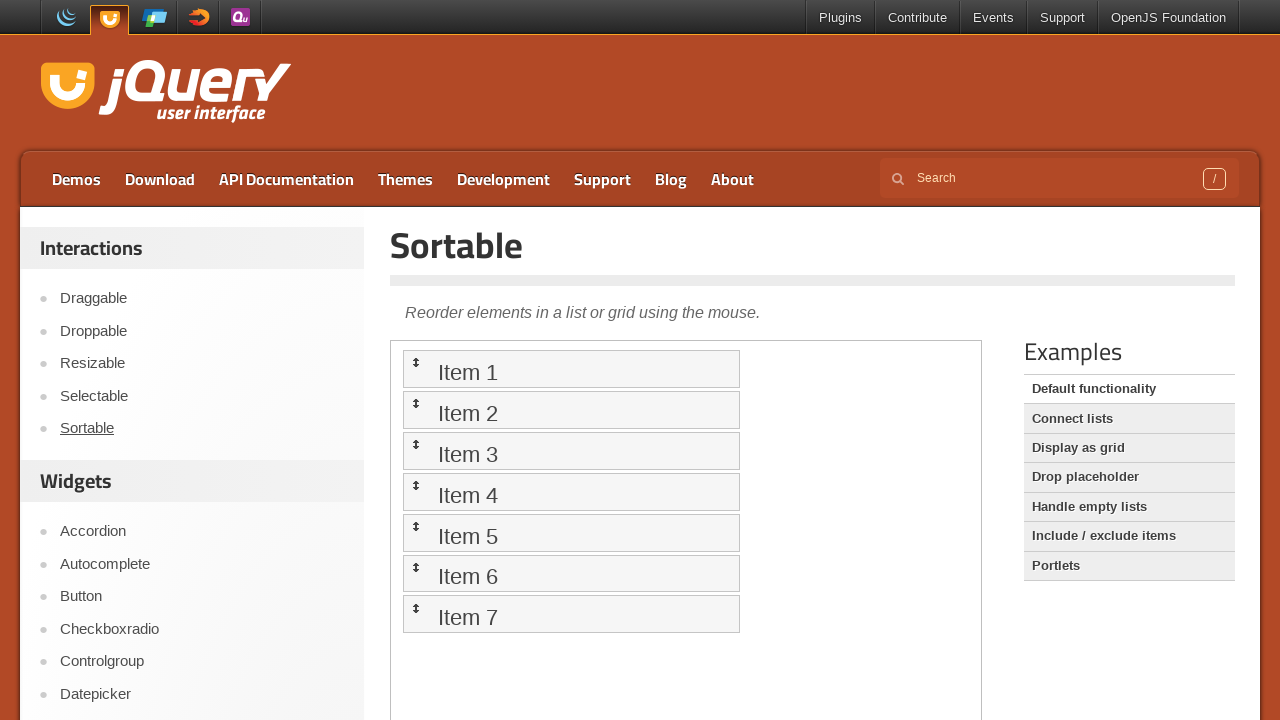